Tests adding a new todo item to a sample todo application by entering text in the input field and pressing Enter to submit.

Starting URL: https://lambdatest.github.io/sample-todo-app/

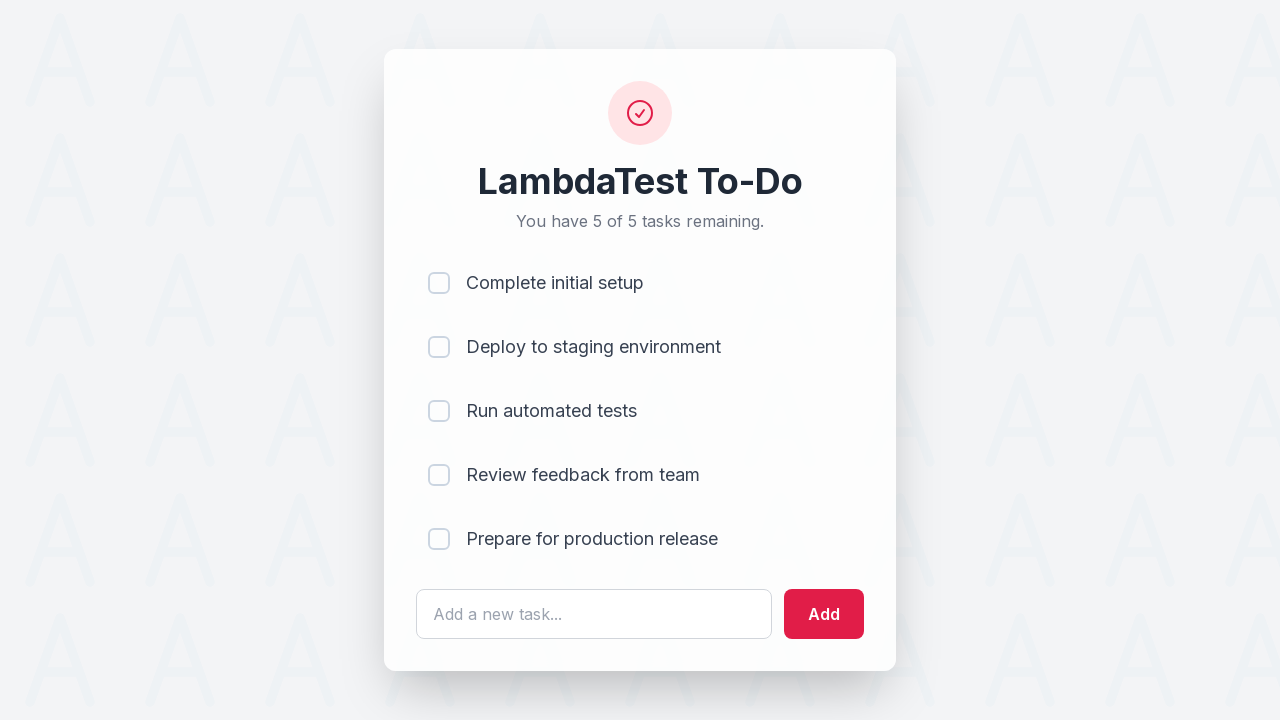

Filled todo input field with 'Learn Selenium' on #sampletodotext
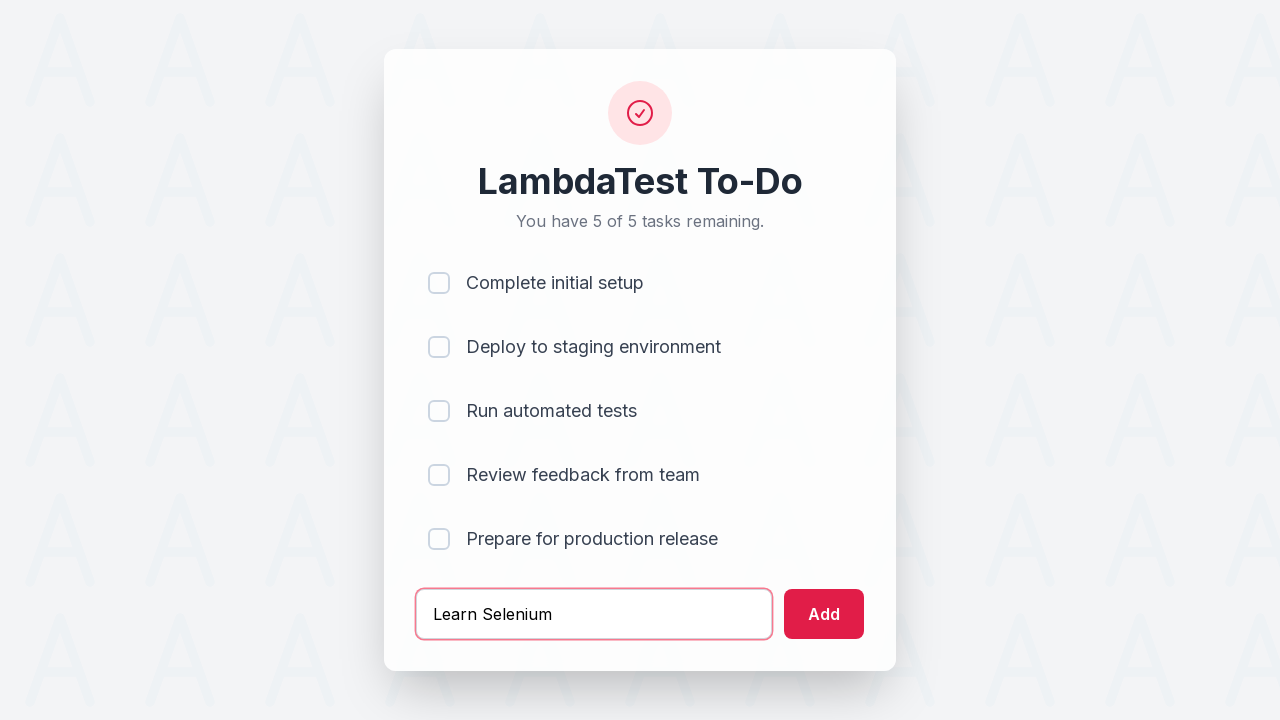

Pressed Enter to submit the new todo item on #sampletodotext
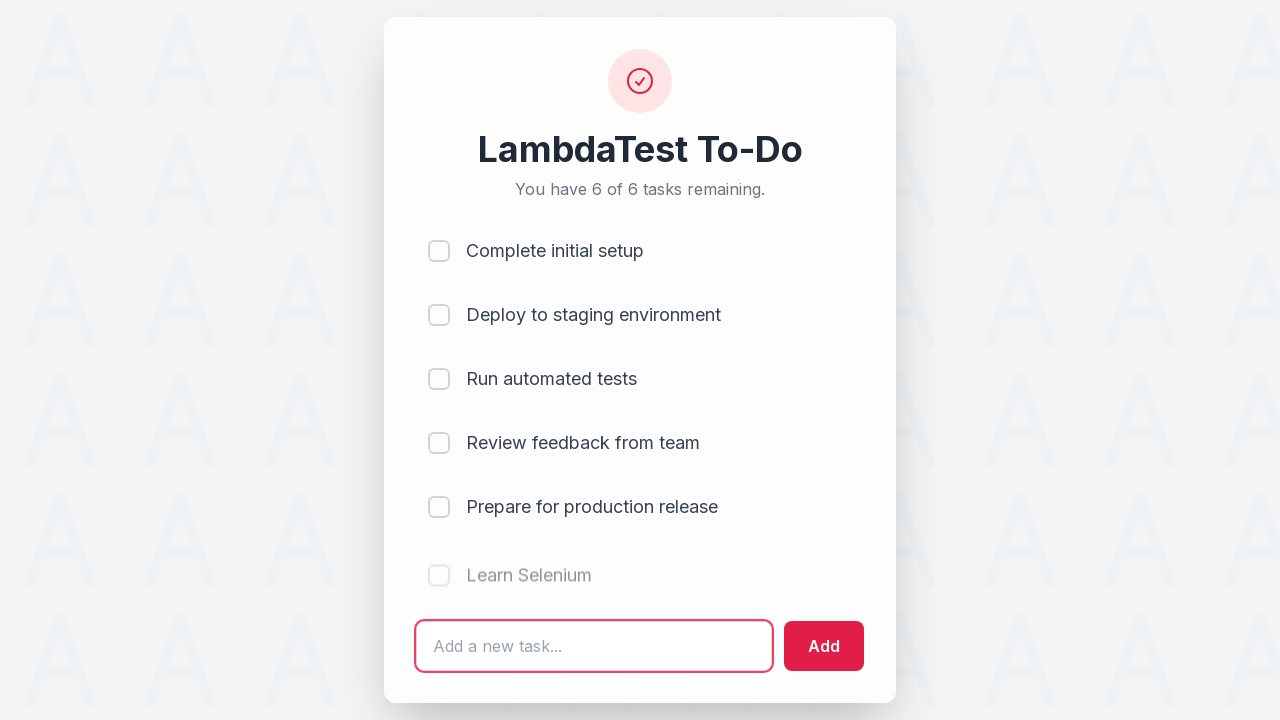

New todo item appeared in the list
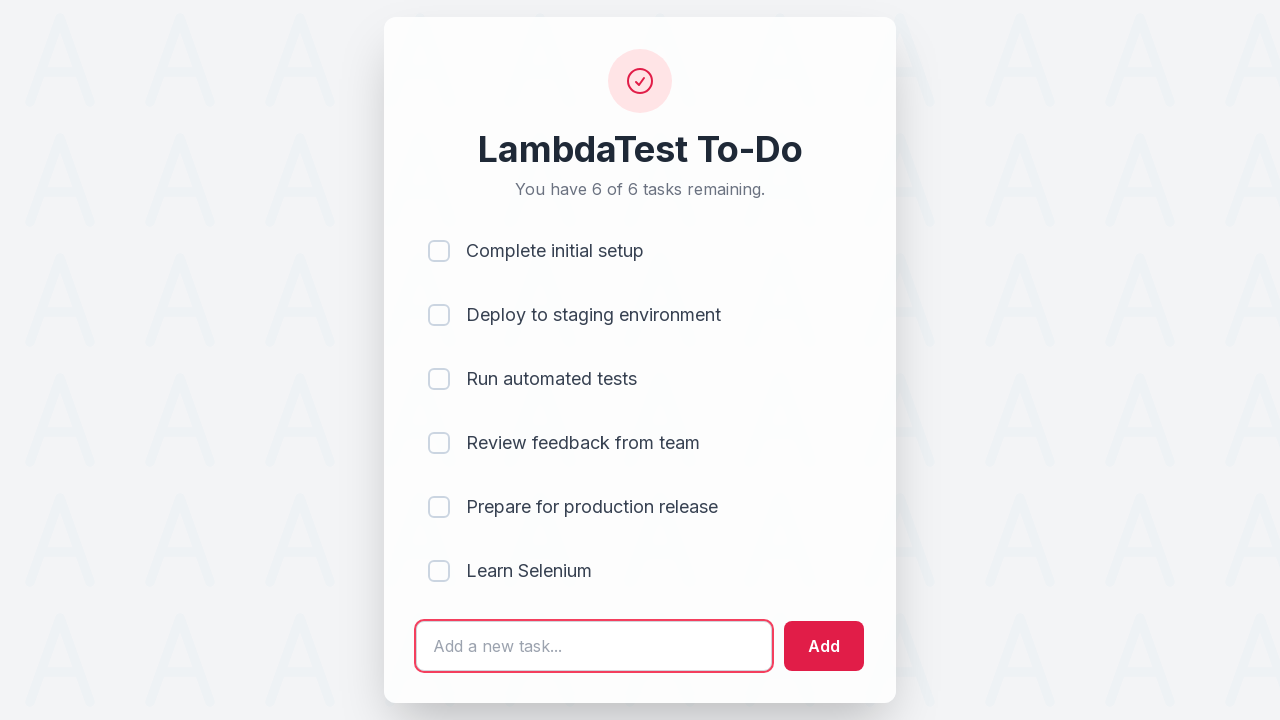

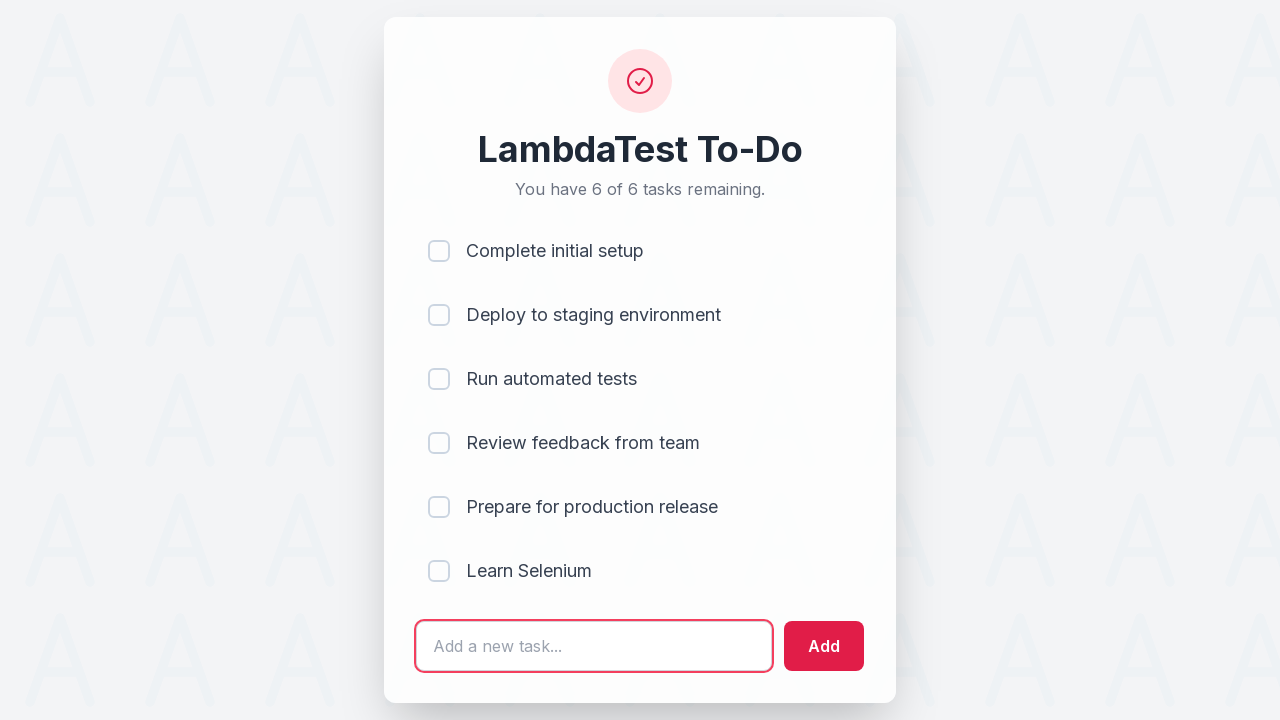